Navigates to a mortgage calculator website, scrolls down the page, and clicks on the Mortgage Rates link

Starting URL: https://www.mlcalc.com/

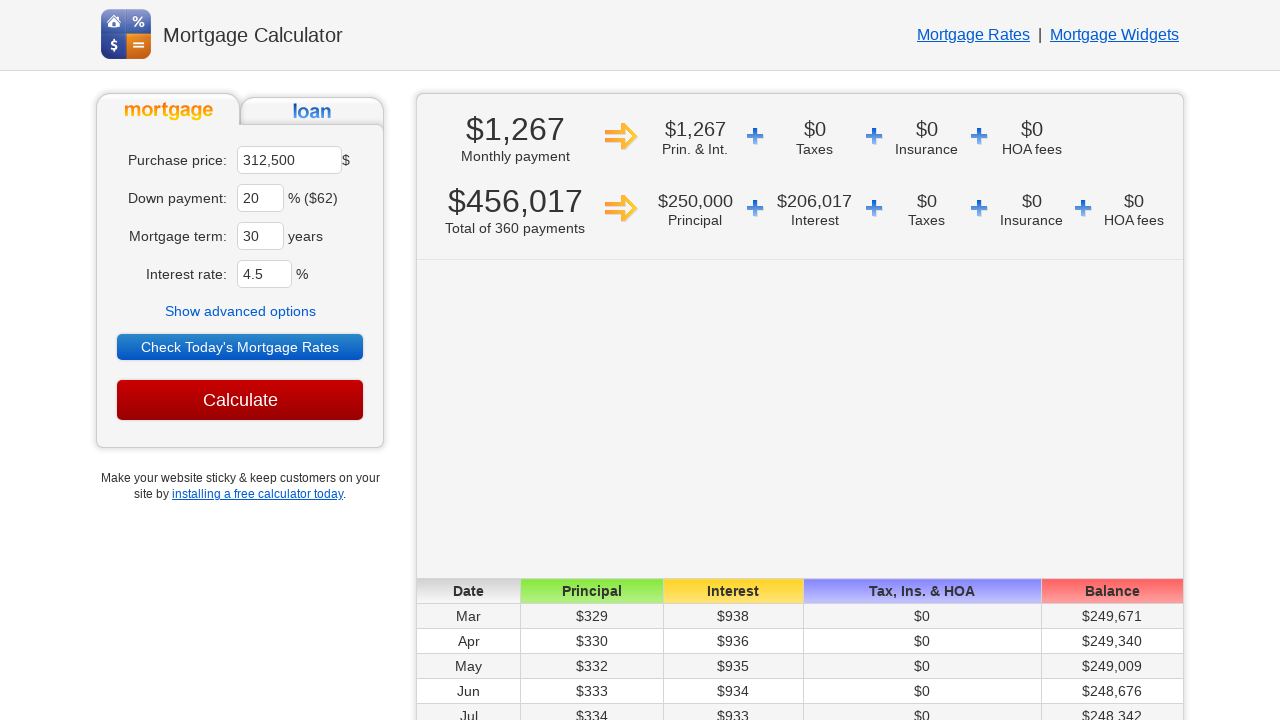

Scrolled down the page to 2500px using JavaScript
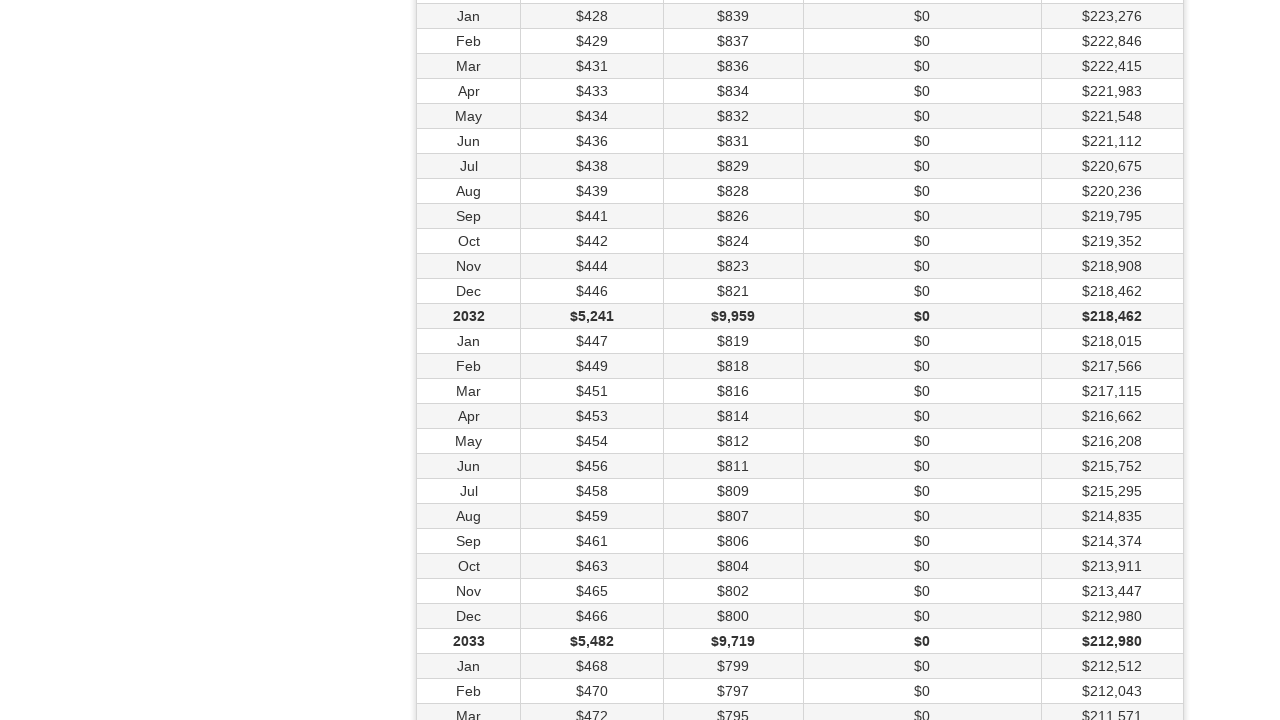

Waited 1 second for scroll animation to complete
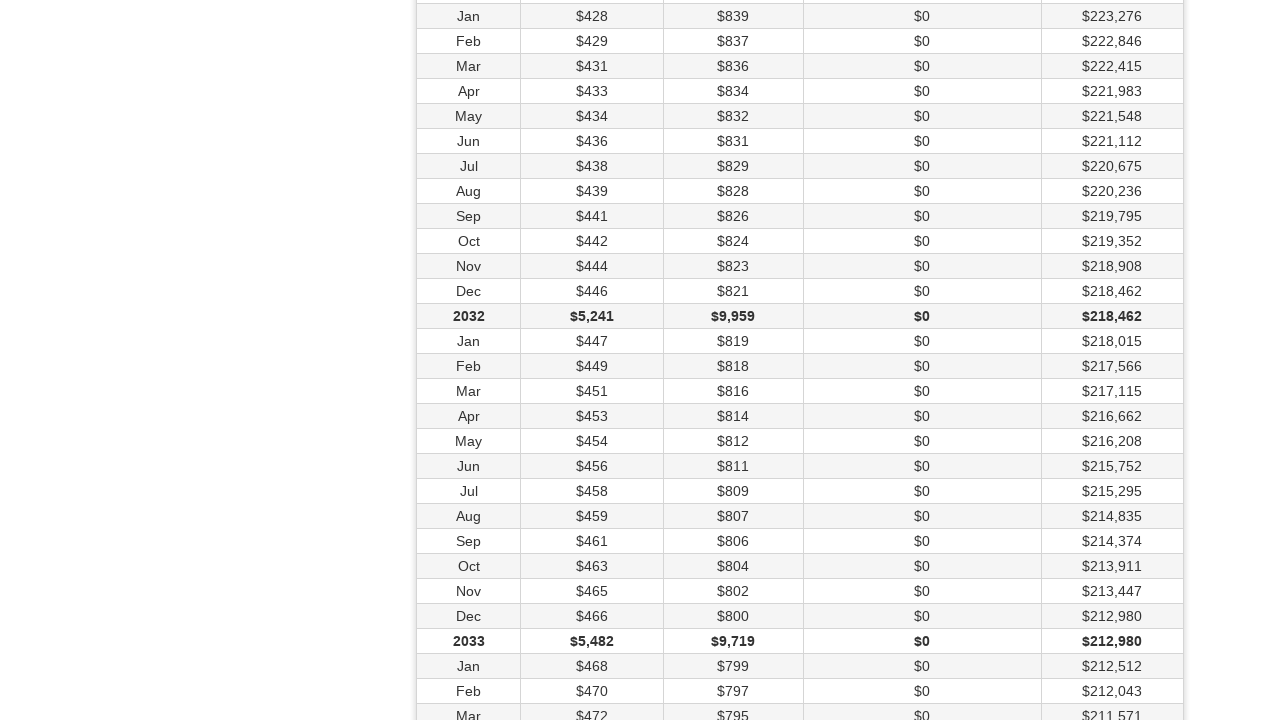

Clicked on the second 'Mortgage Rates' link at (849, 360) on a:text('Mortgage Rates') >> nth=1
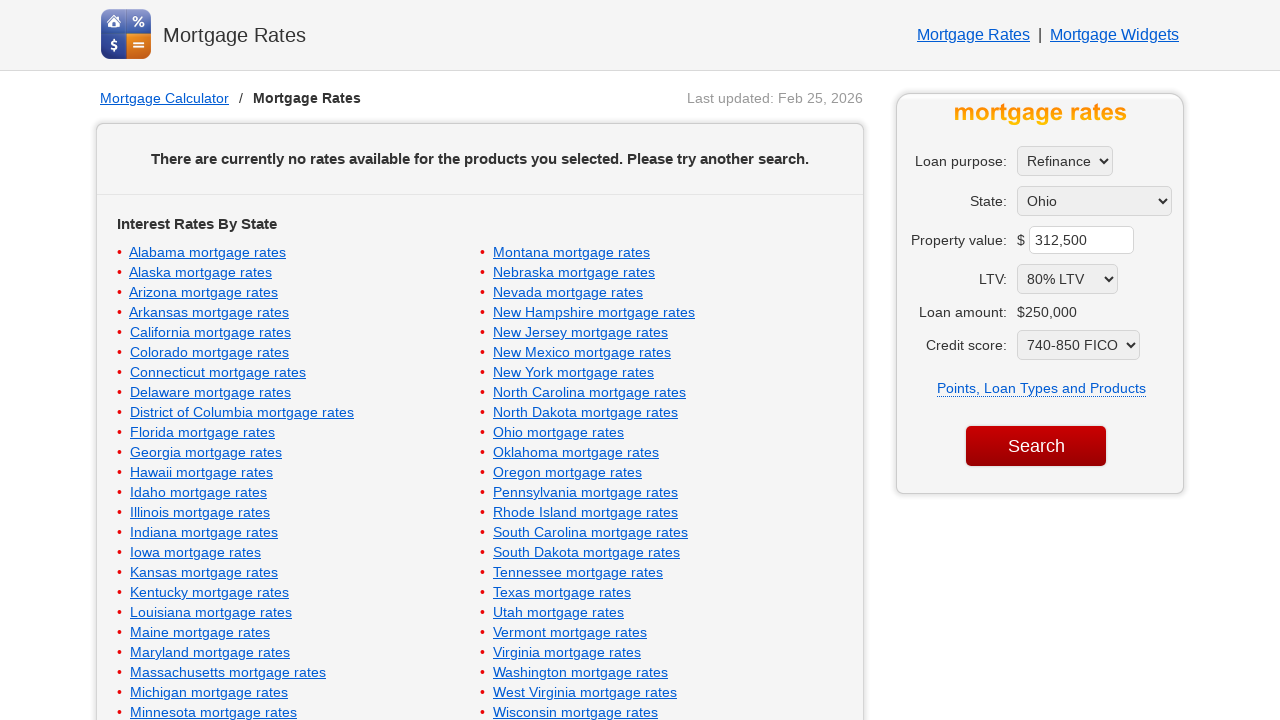

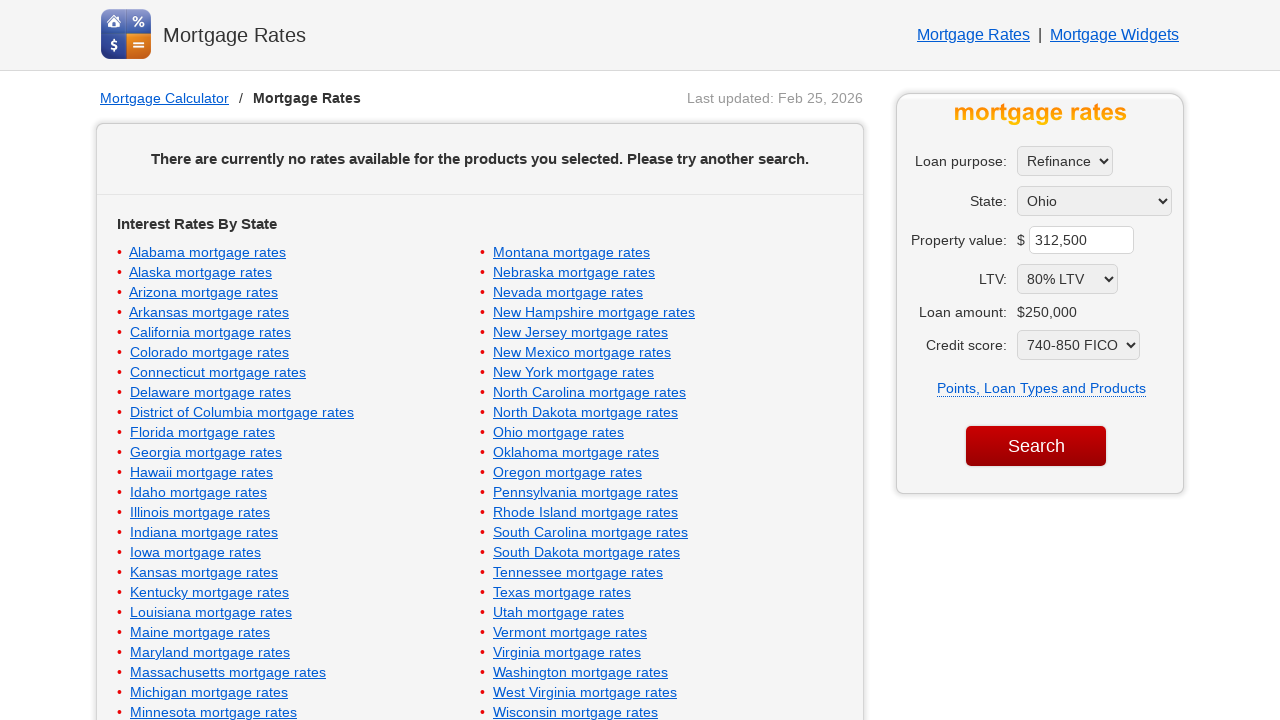